Navigates through fixtures and results for different competitions including Premier League, FA Cup, Europa League, League Cup, and friendlies

Starting URL: https://www.manutd.com/en/matches/fixtures-results

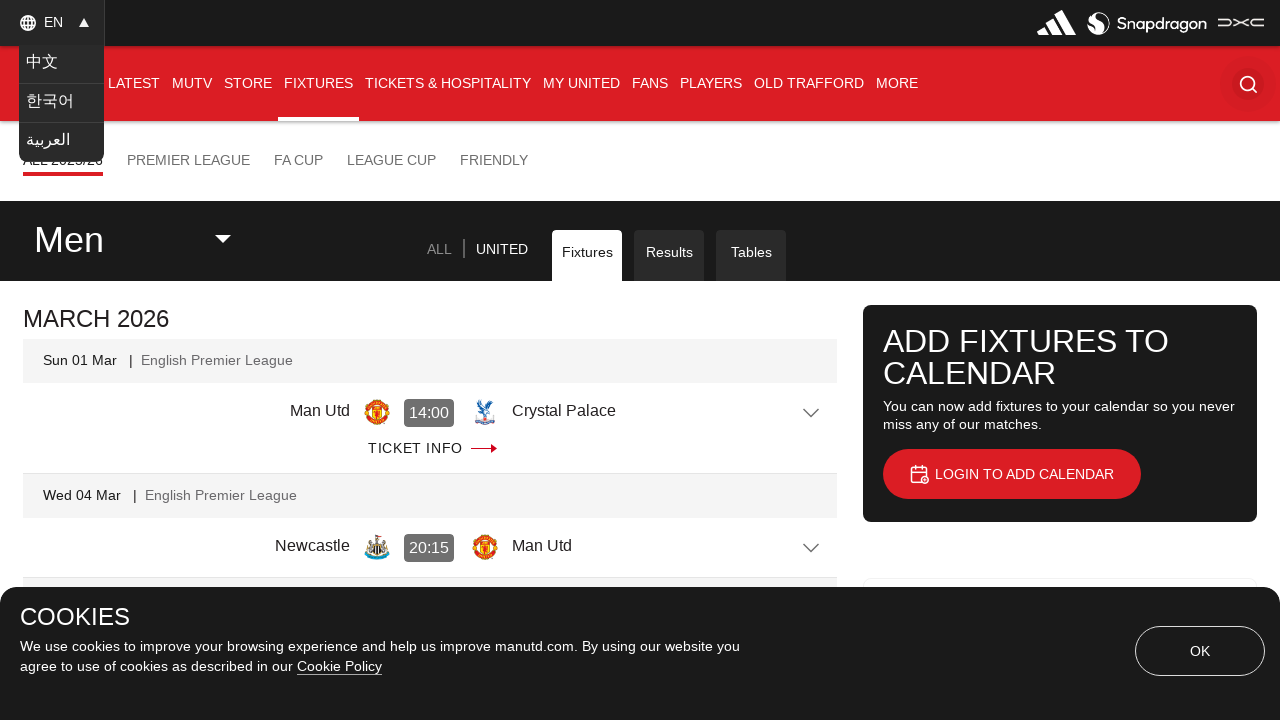

Navigated to all matches for 2019-20 season
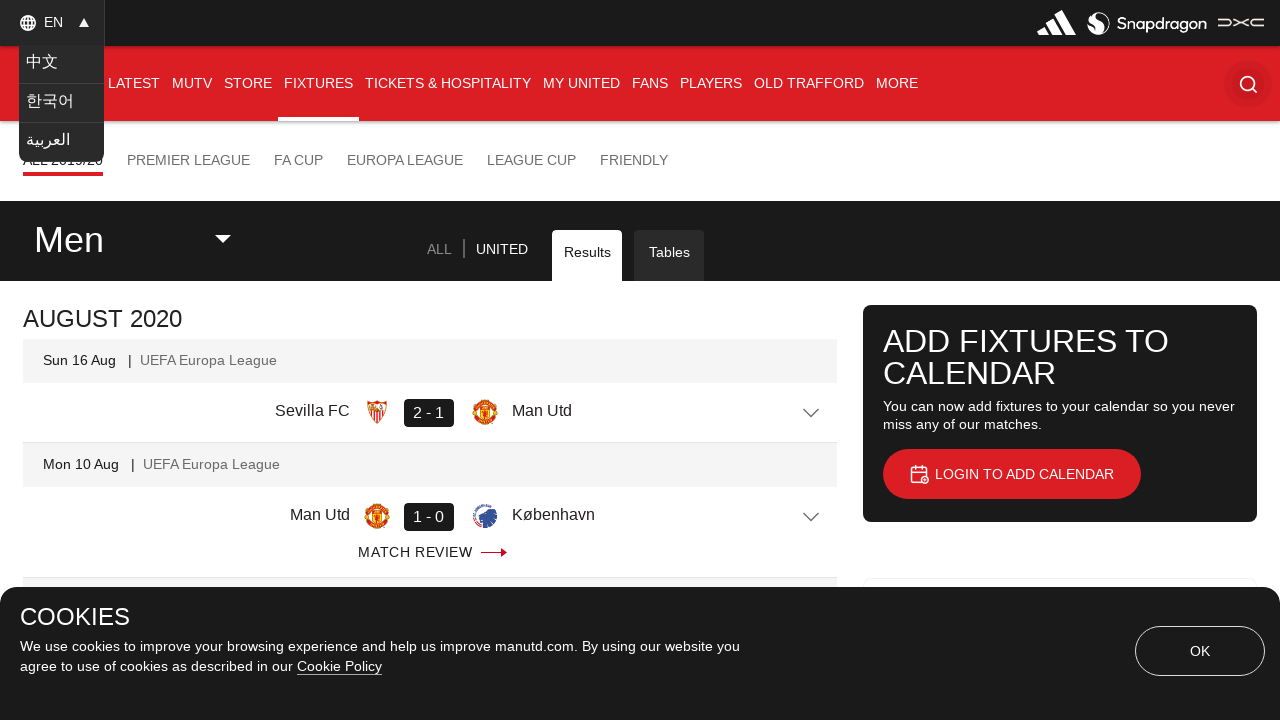

Navigated to Premier League matches for 2019-20 season
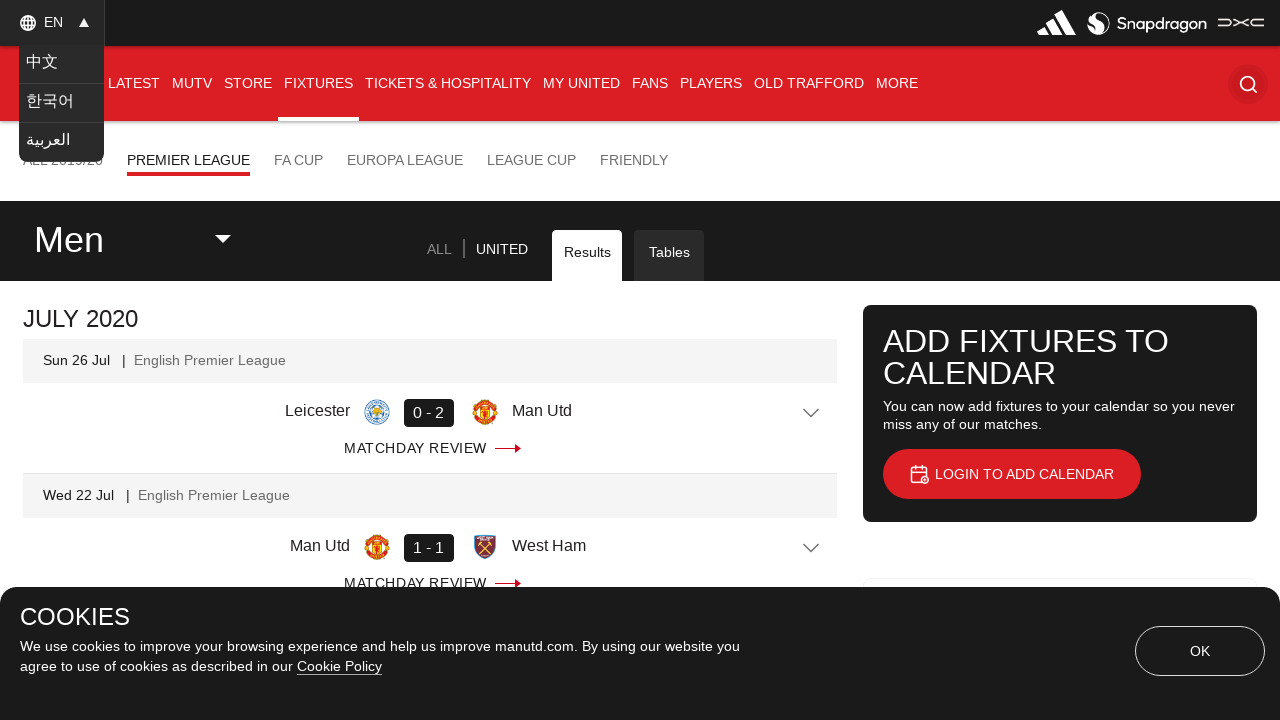

Navigated to FA Cup matches for 2019-20 season
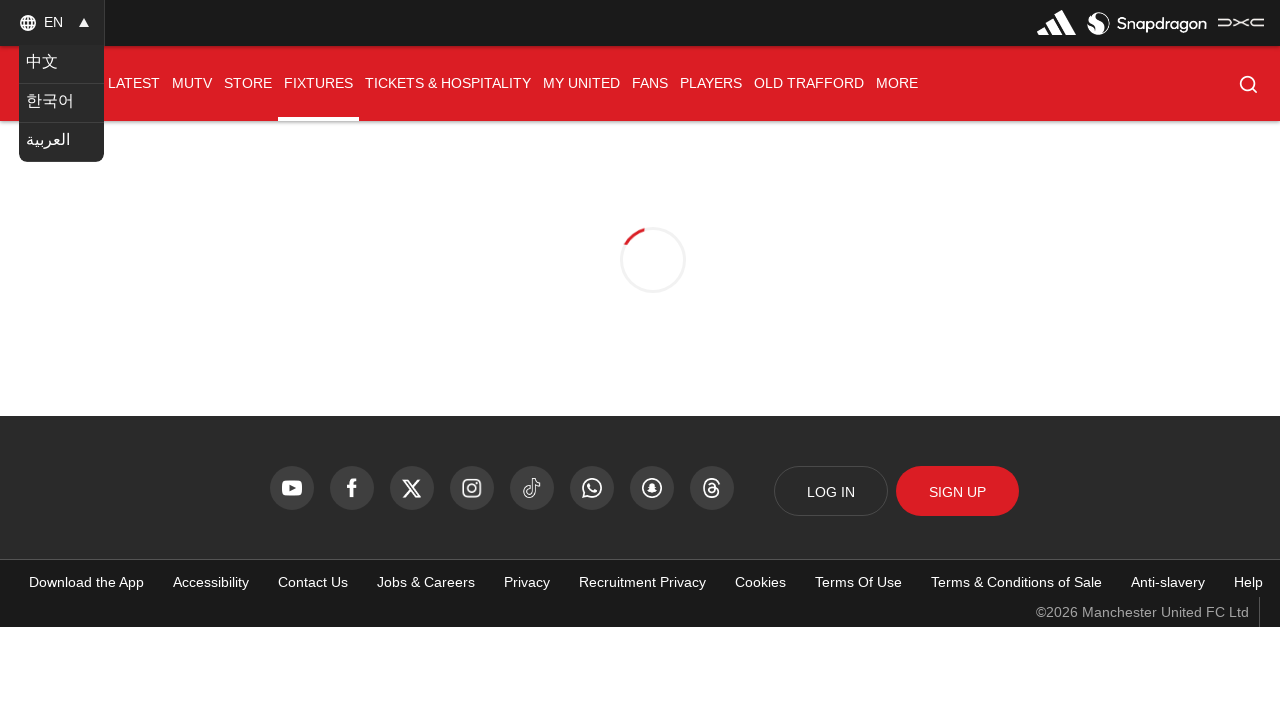

Navigated to Europa League matches for 2019-20 season
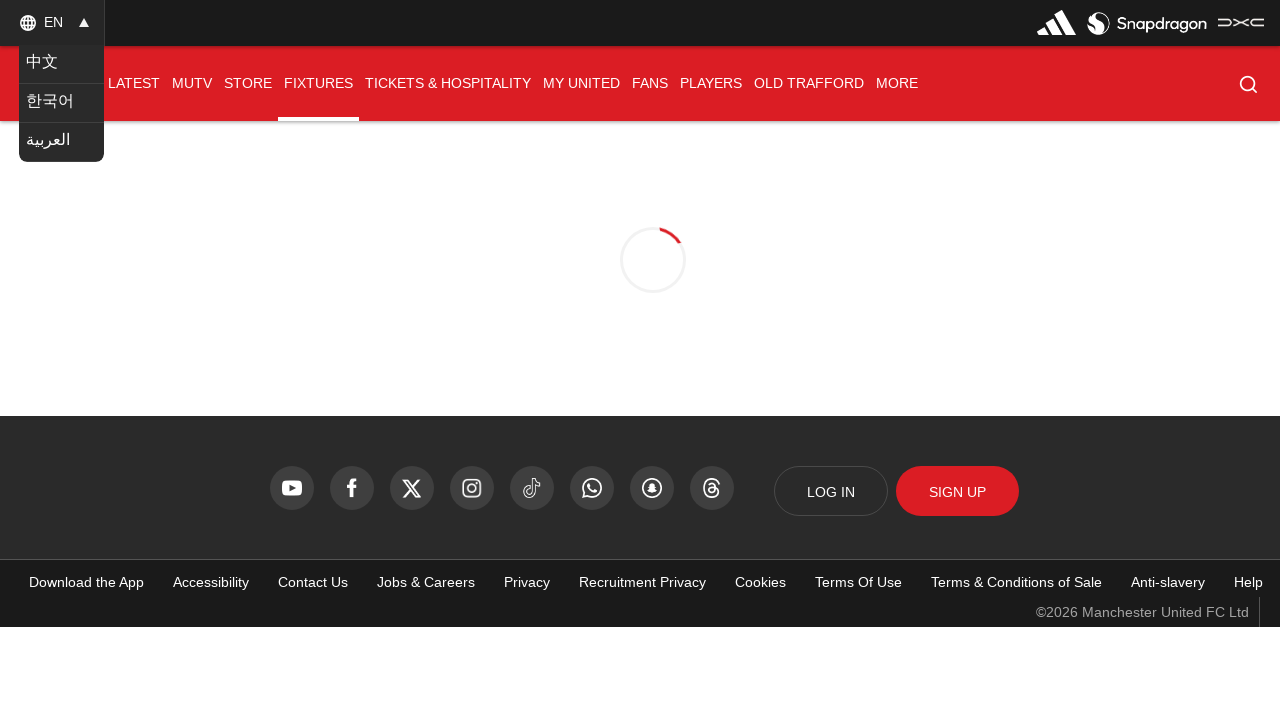

Navigated to League Cup matches for 2019-20 season
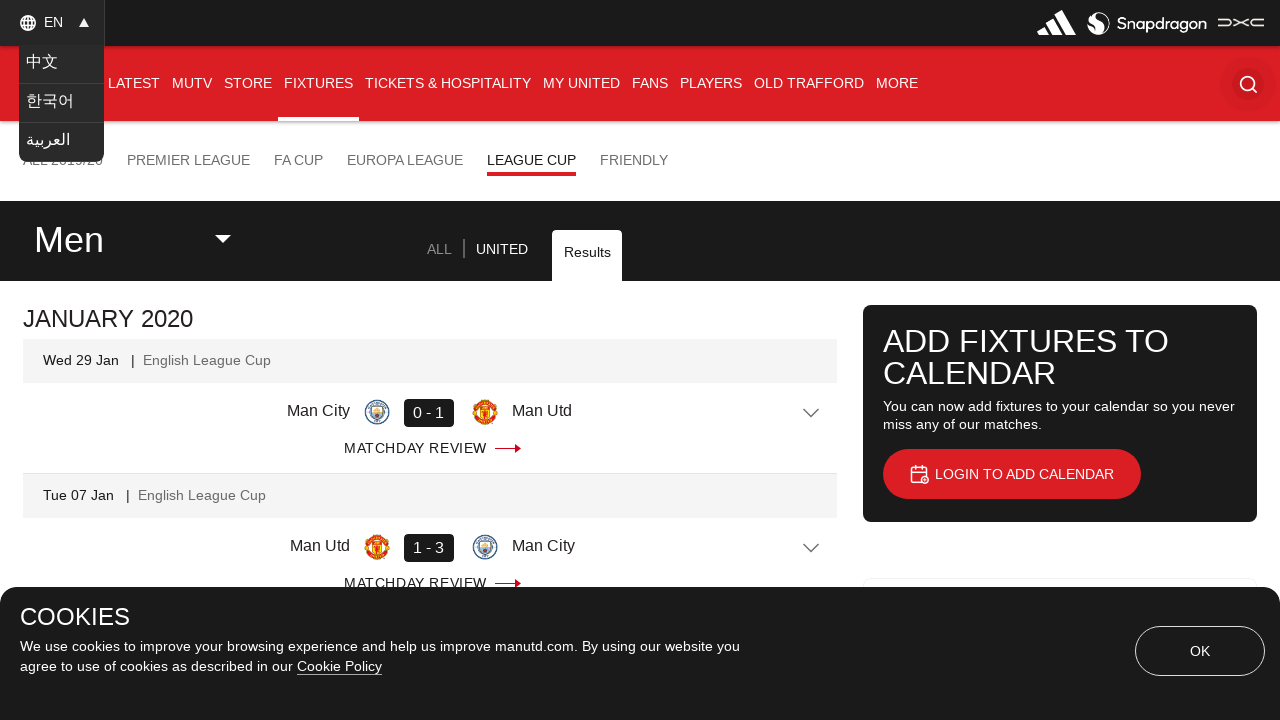

Navigated to friendly matches for 2019-20 season
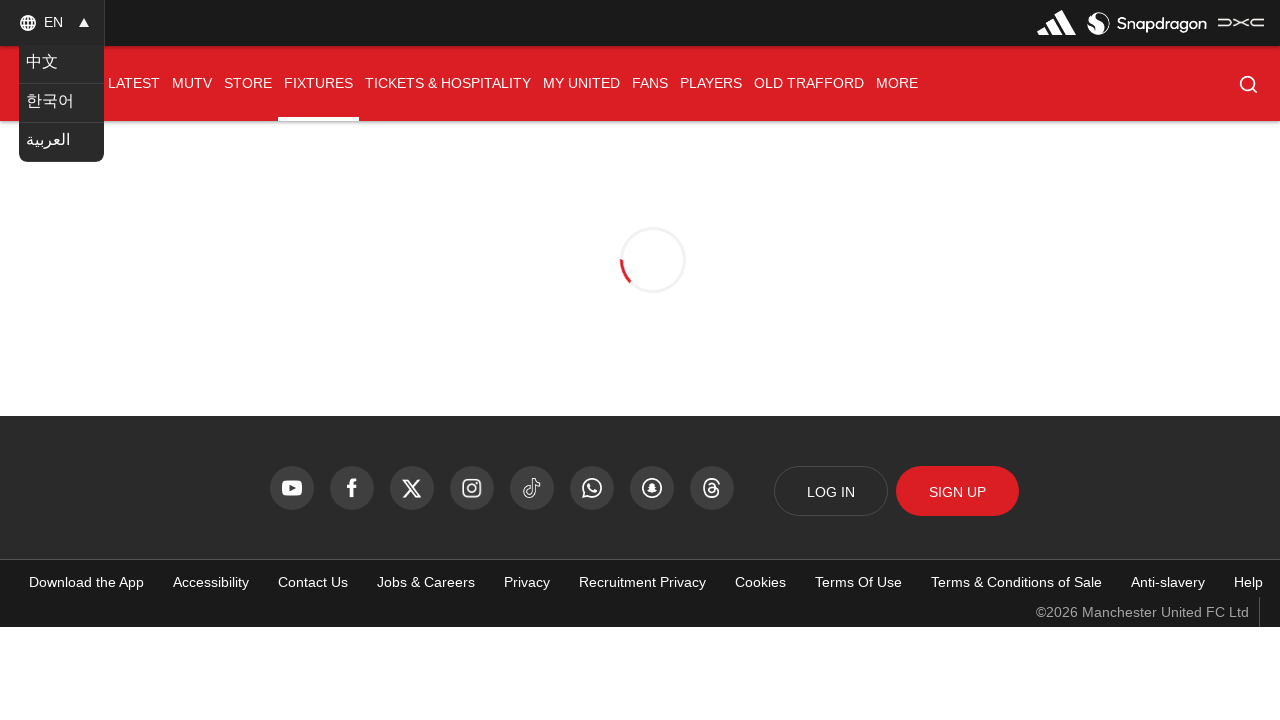

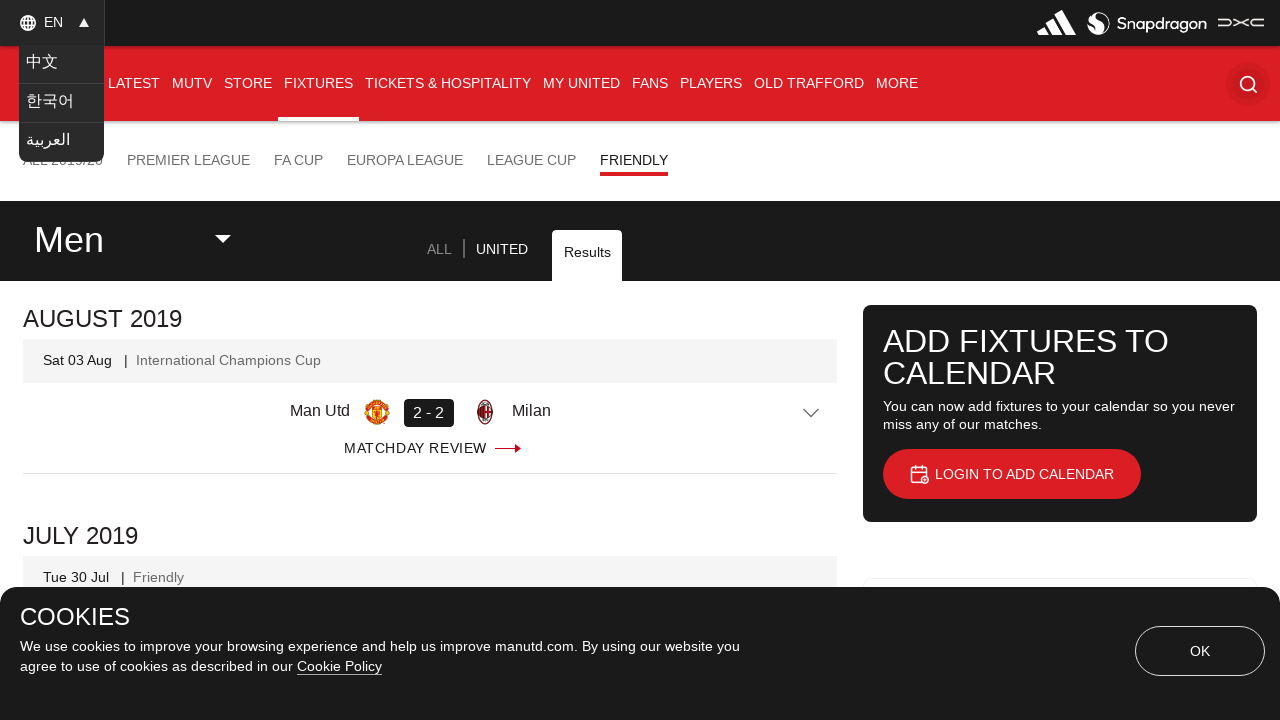